Tests dynamic content loading by clicking a start button and waiting for hidden text to become visible

Starting URL: http://the-internet.herokuapp.com/dynamic_loading/1

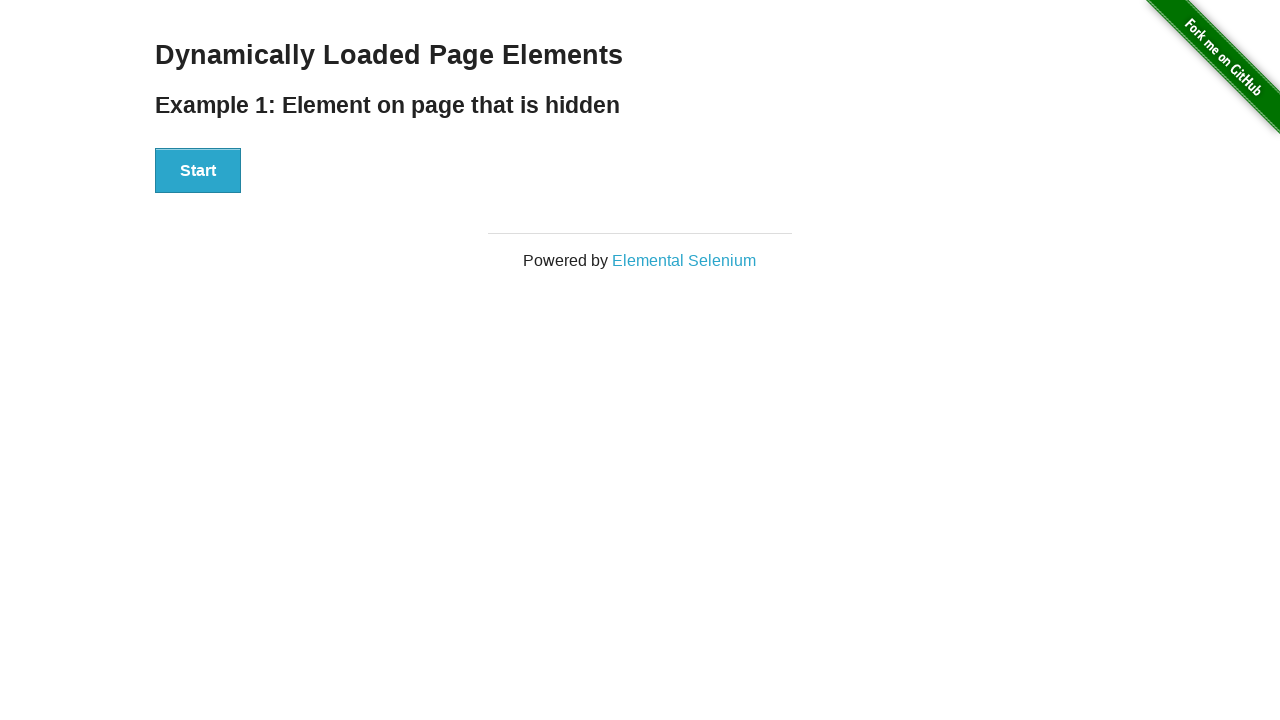

Clicked start button to trigger dynamic loading at (198, 171) on xpath=//div[@id='start']/button
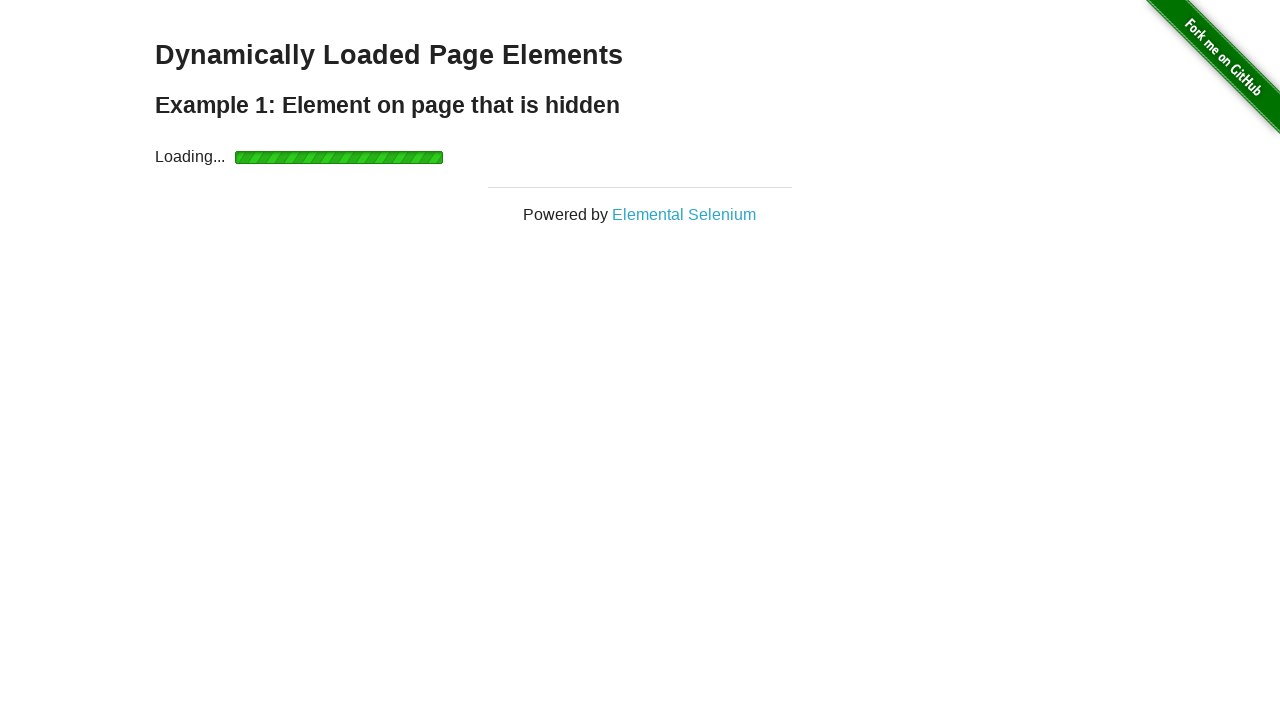

Waited for dynamically loaded text to become visible
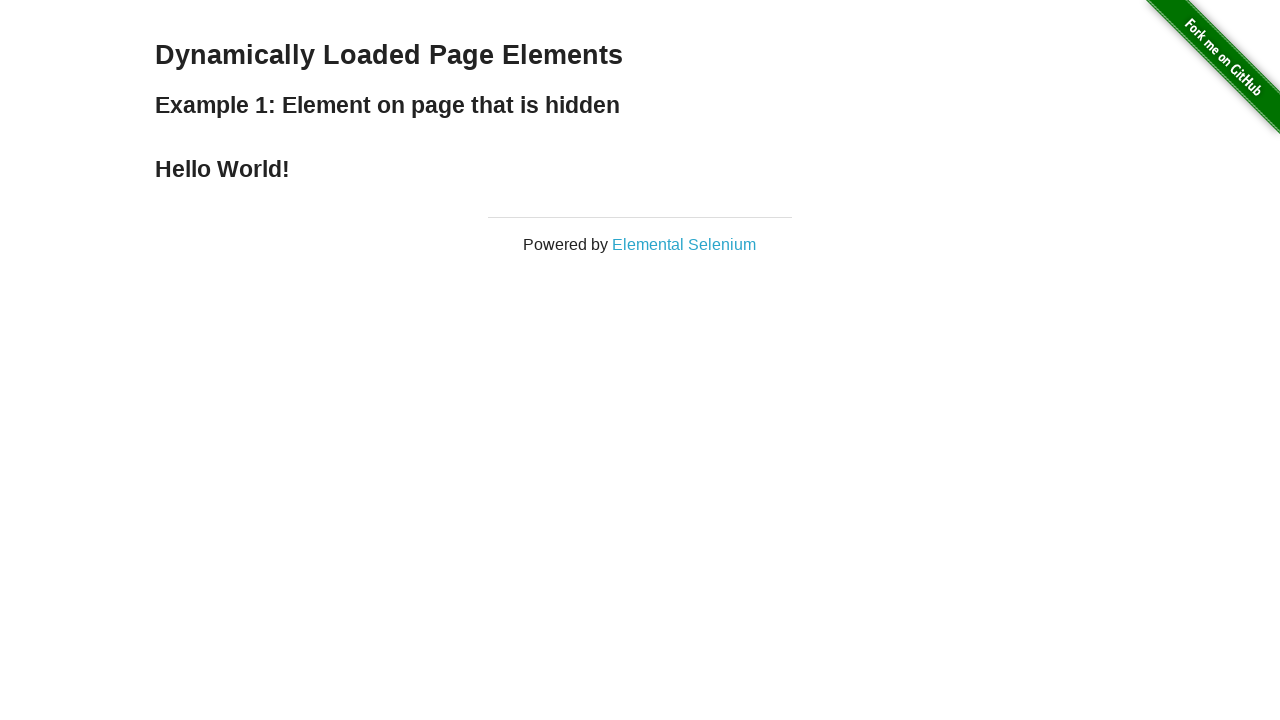

Located the text element
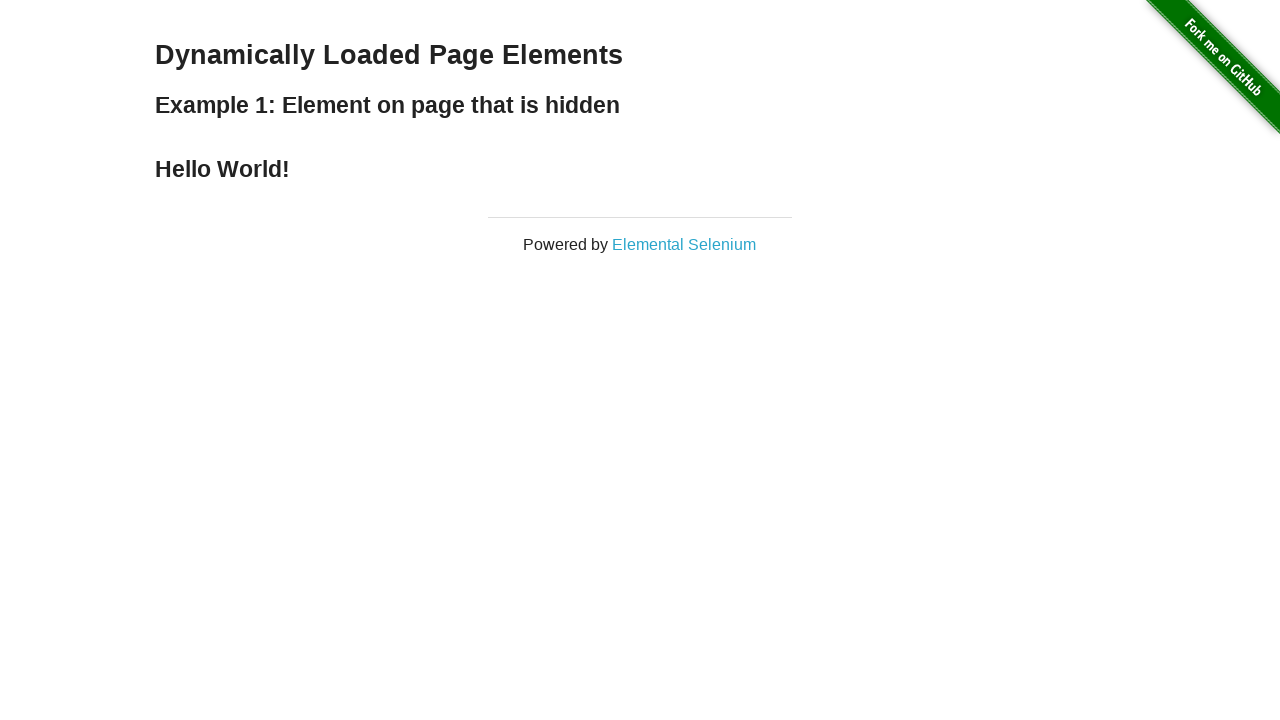

Retrieved and printed text content from dynamically loaded element
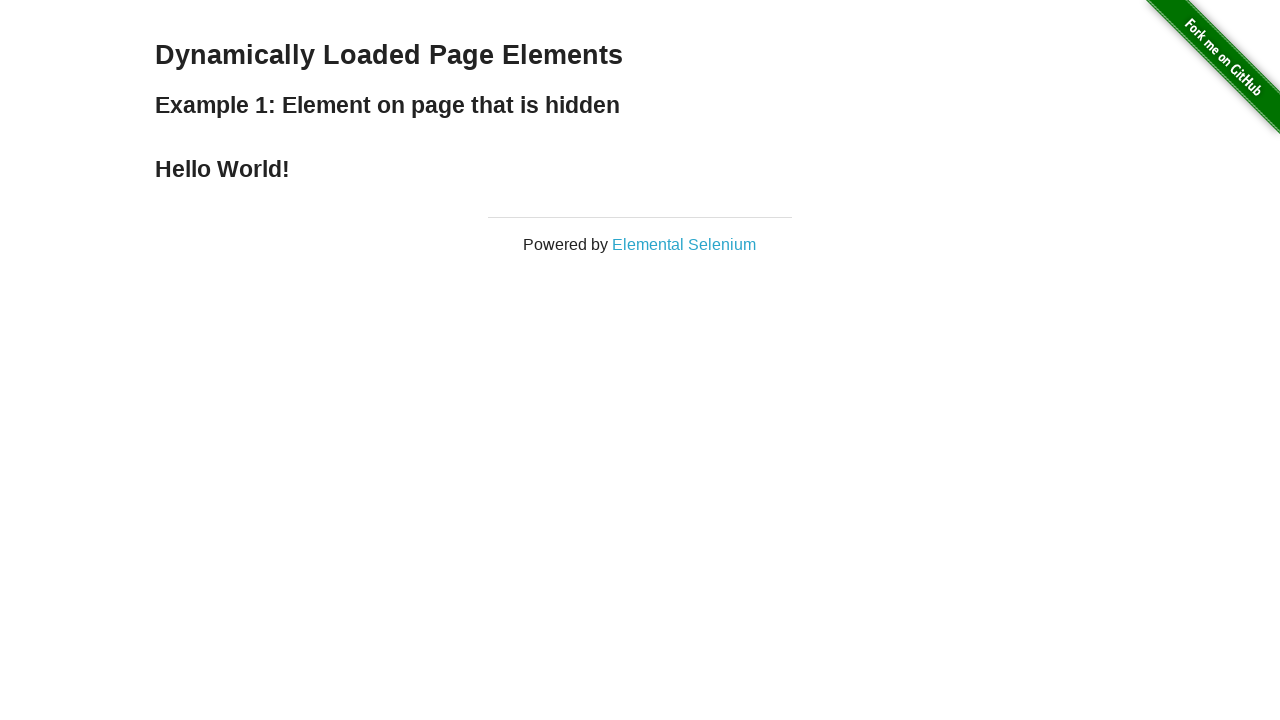

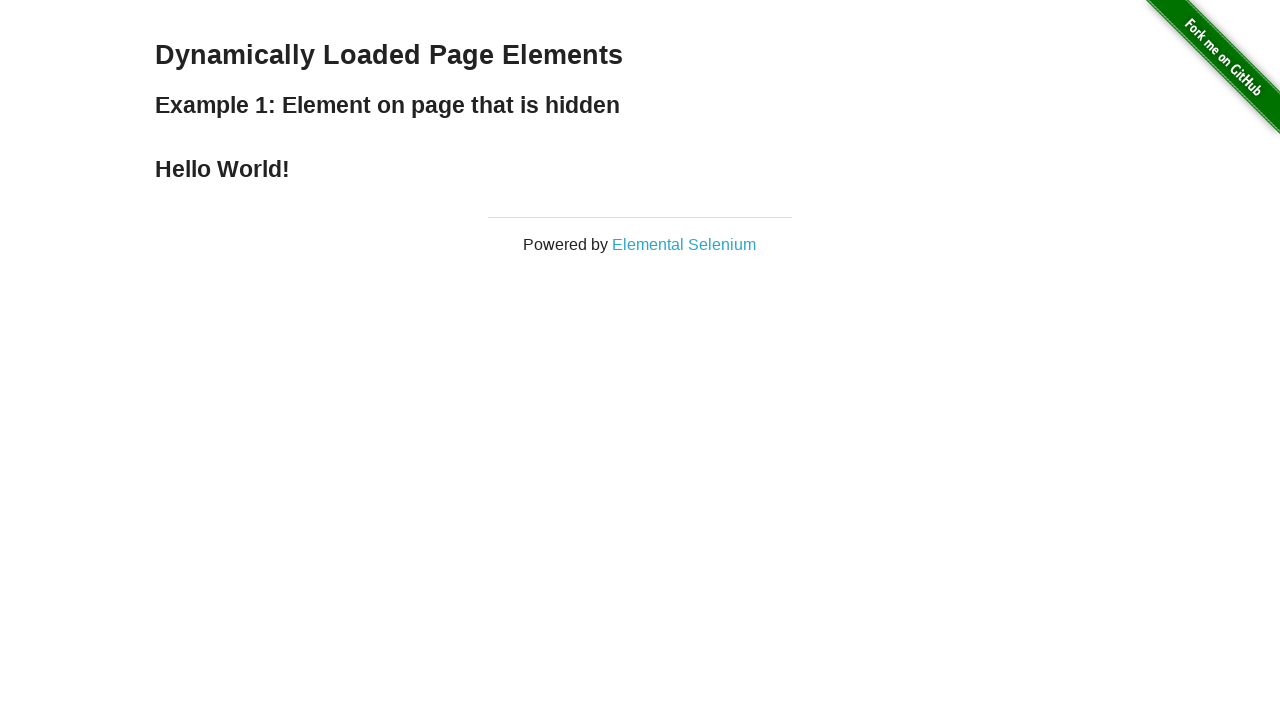